Simple test that navigates to the QSpiders website and waits briefly before closing. This tests basic page loading across different browsers.

Starting URL: https://qspiders.com/

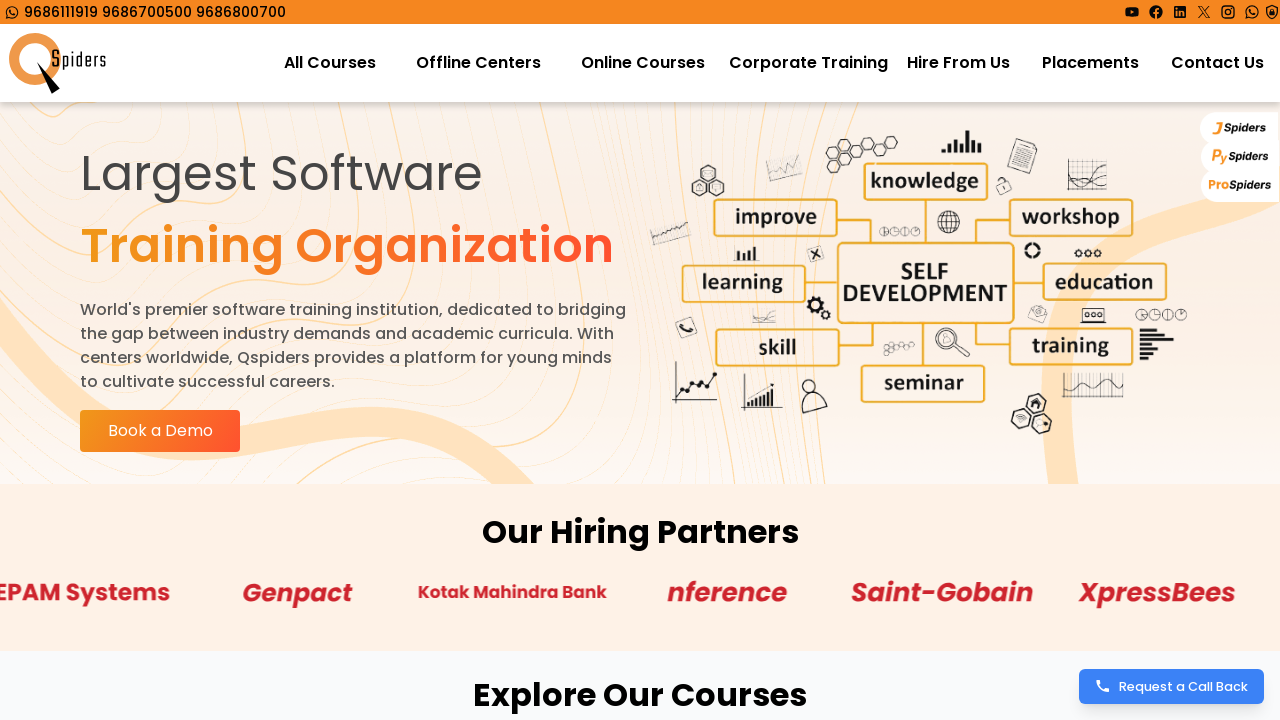

Waited for page DOM content to load
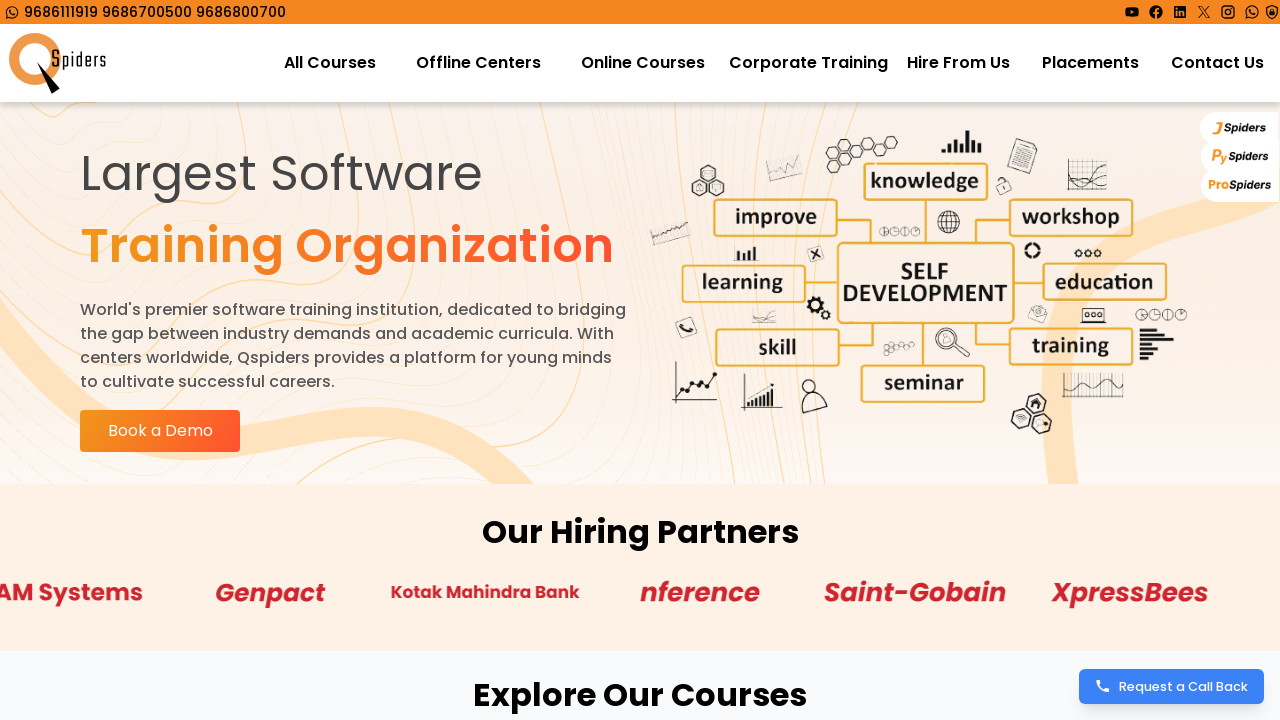

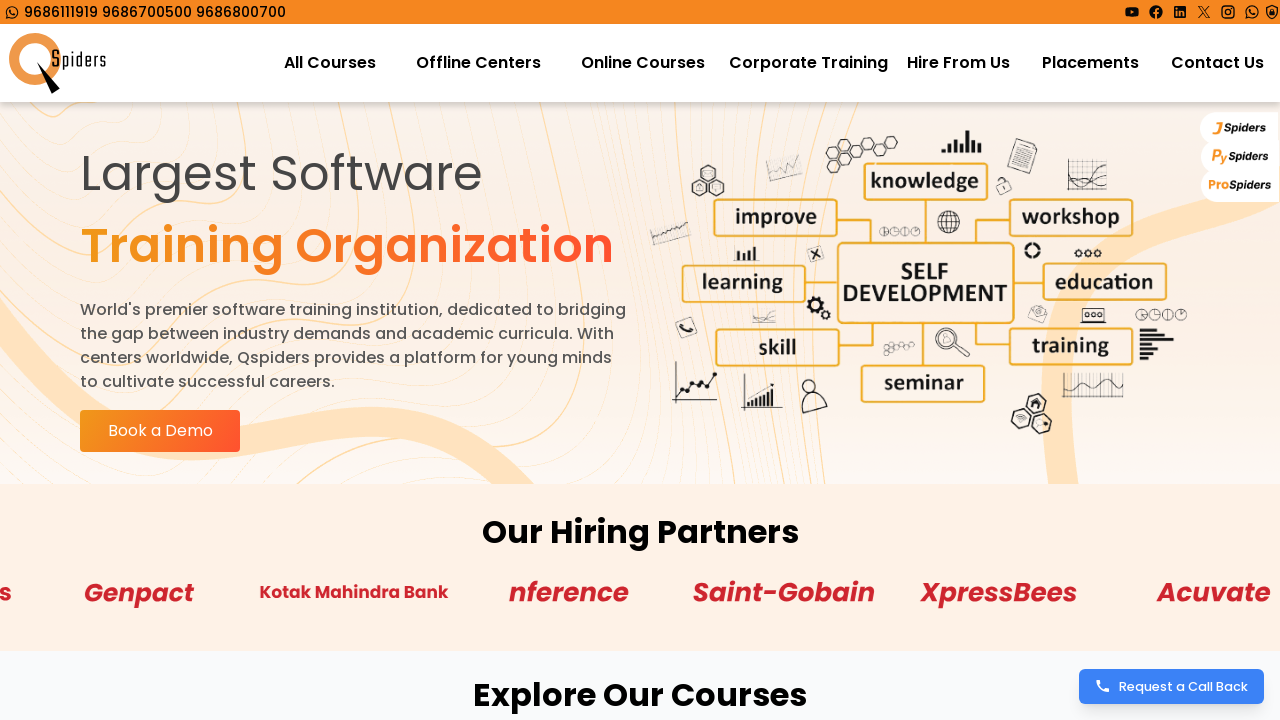